Tests dynamic dropdown selection functionality by clicking on origin station dropdown and selecting departure (MAA - Chennai) and destination (BLR - Bangalore) cities from the dropdown options.

Starting URL: https://rahulshettyacademy.com/dropdownsPractise/

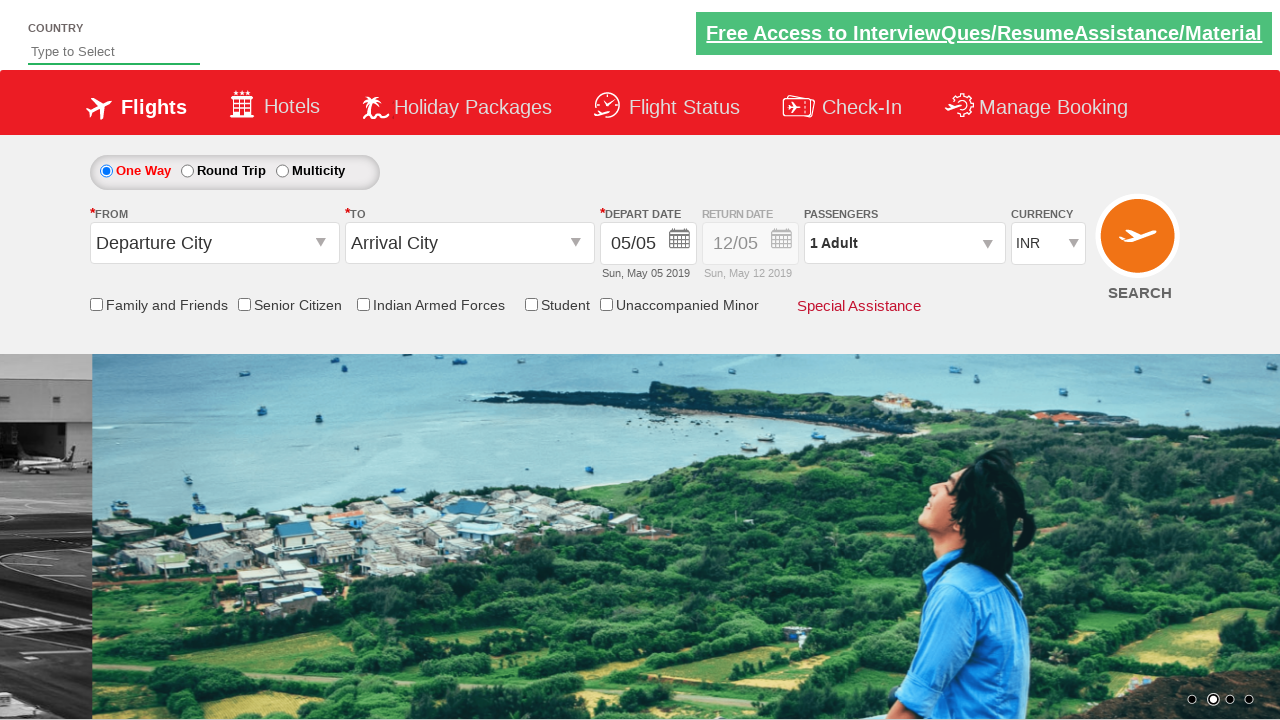

Clicked on origin station dropdown to open it at (214, 243) on #ctl00_mainContent_ddl_originStation1_CTXT
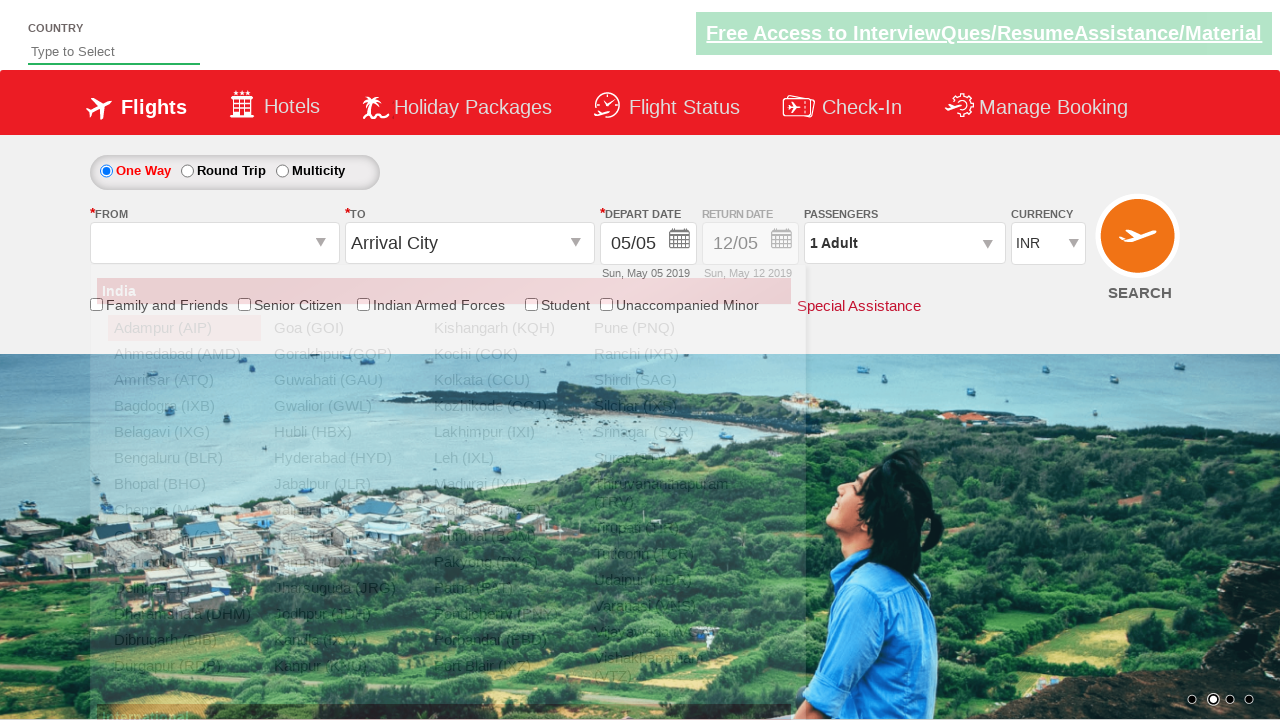

Selected Chennai (MAA) as departure city at (184, 510) on xpath=//a[@value='MAA']
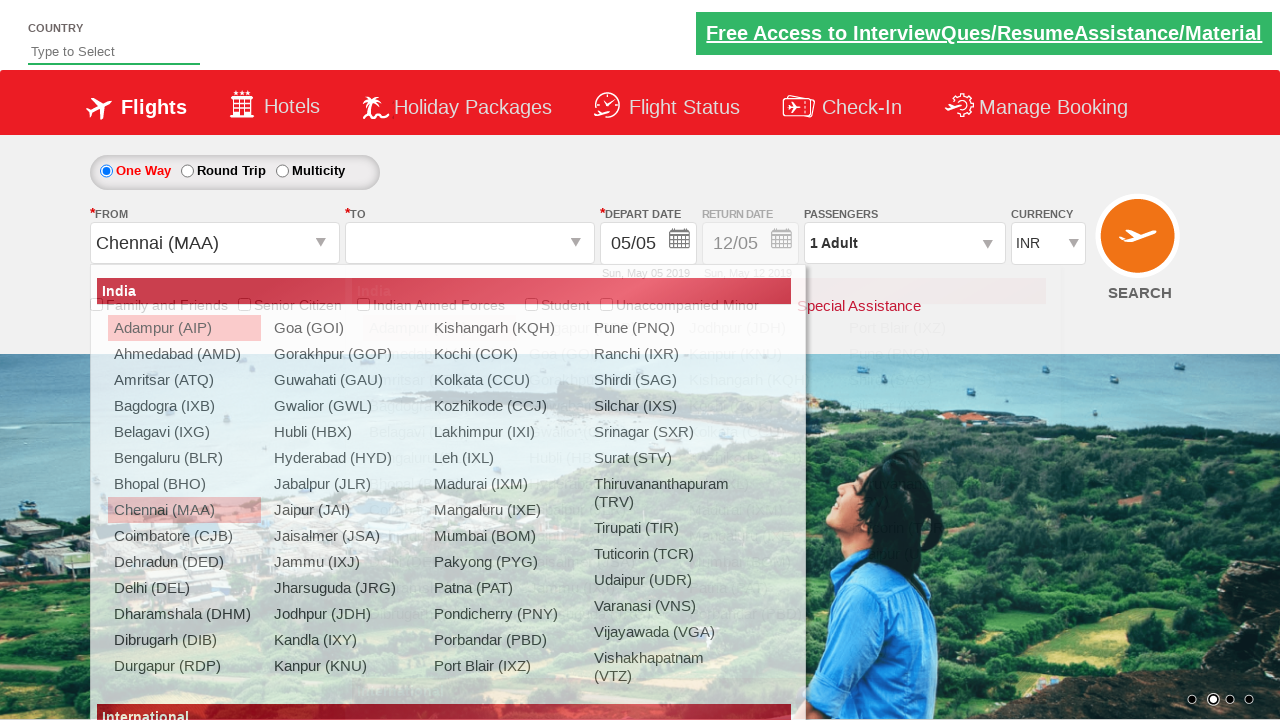

Waited for dropdown animation to complete
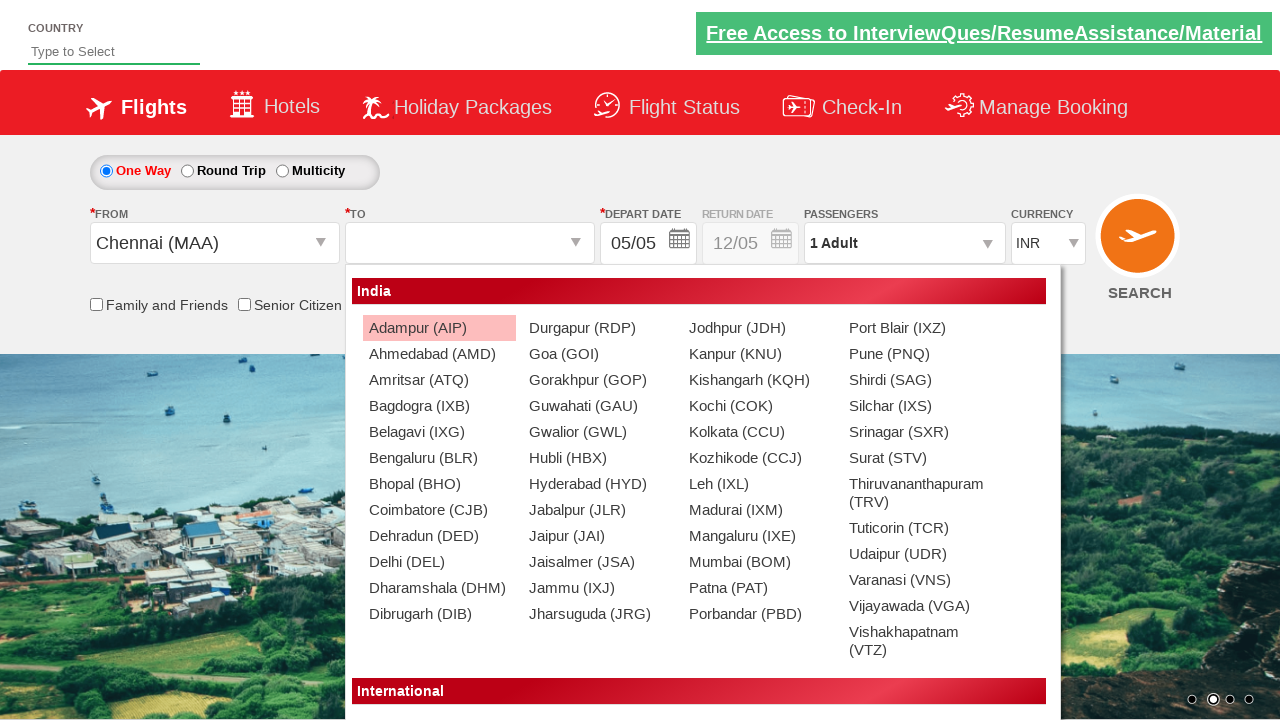

Selected Bangalore (BLR) as destination city at (439, 458) on (//a[@value='BLR'])[2]
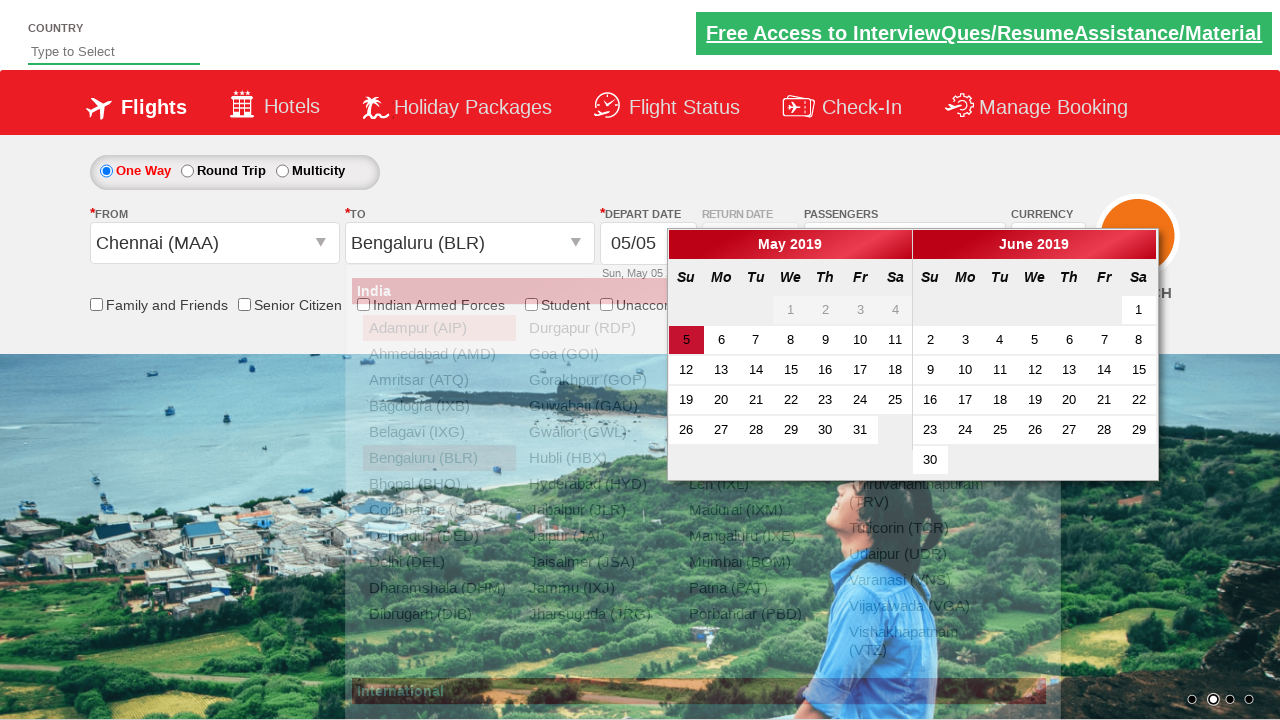

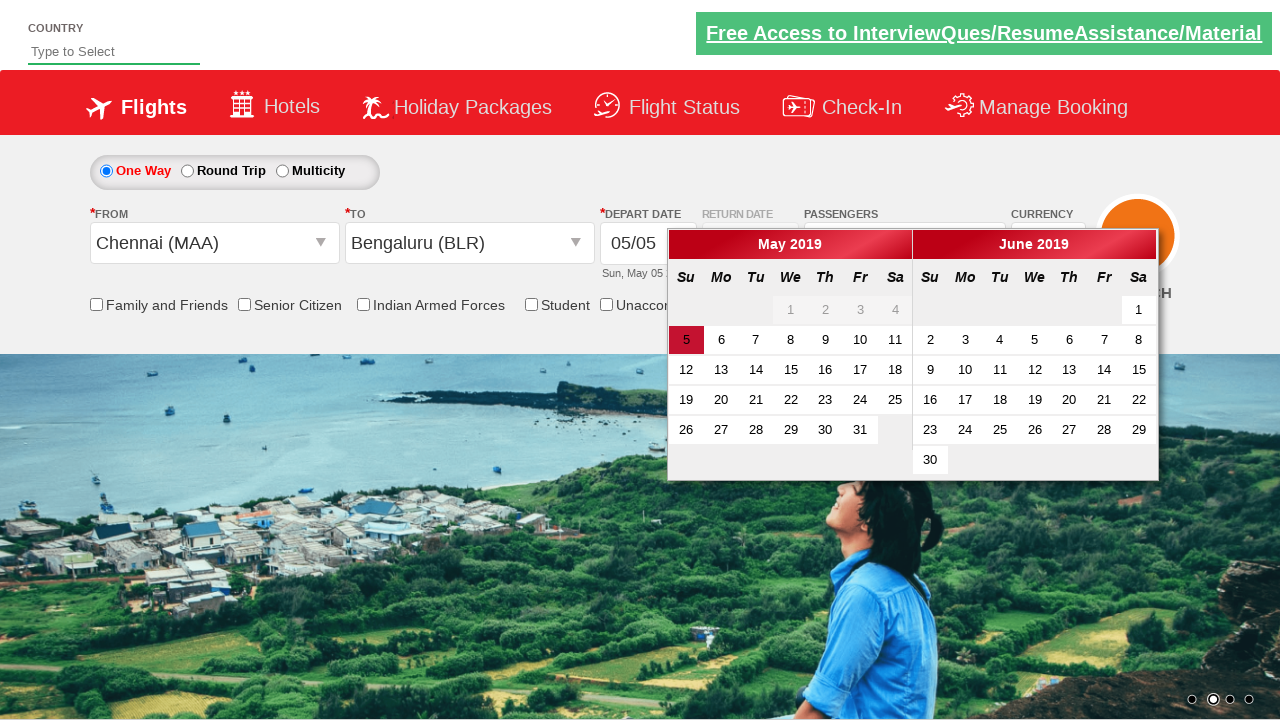